Tests browser alert handling by clicking a button that triggers an alert and then accepting it

Starting URL: https://demoqa.com/alerts

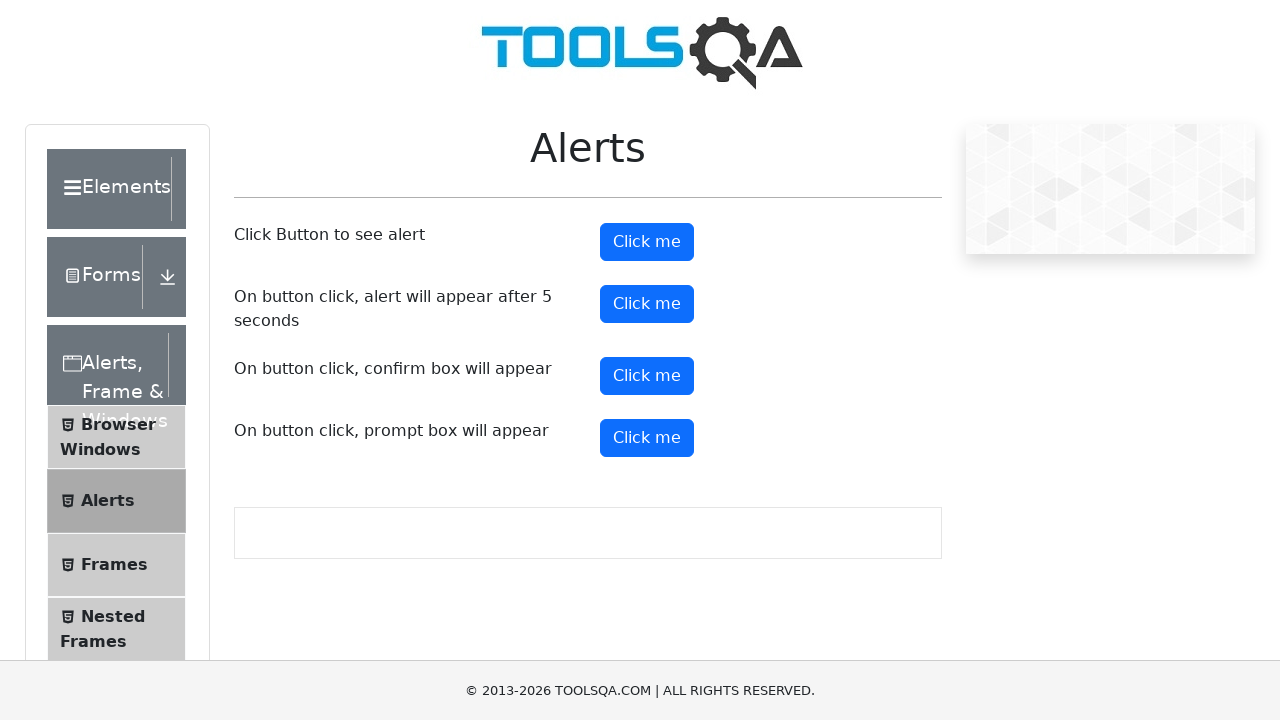

Navigated to alerts test page
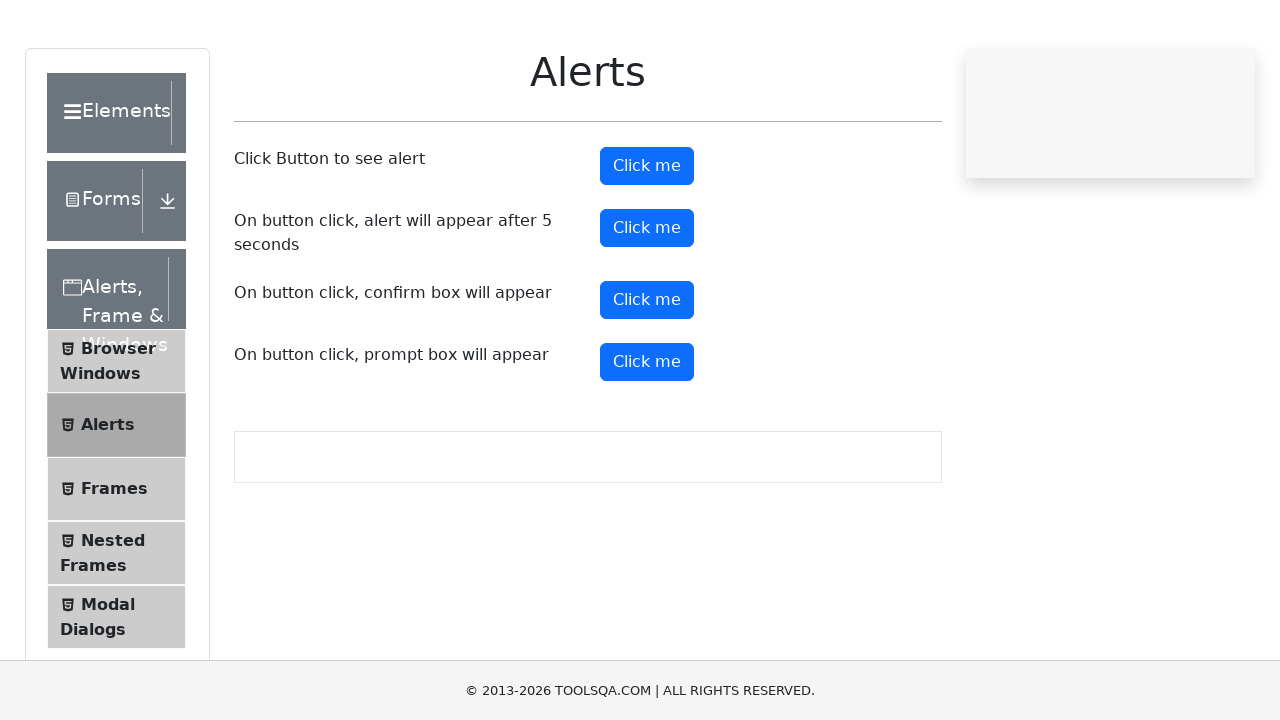

Clicked alert button to trigger alert dialog at (647, 242) on #alertButton
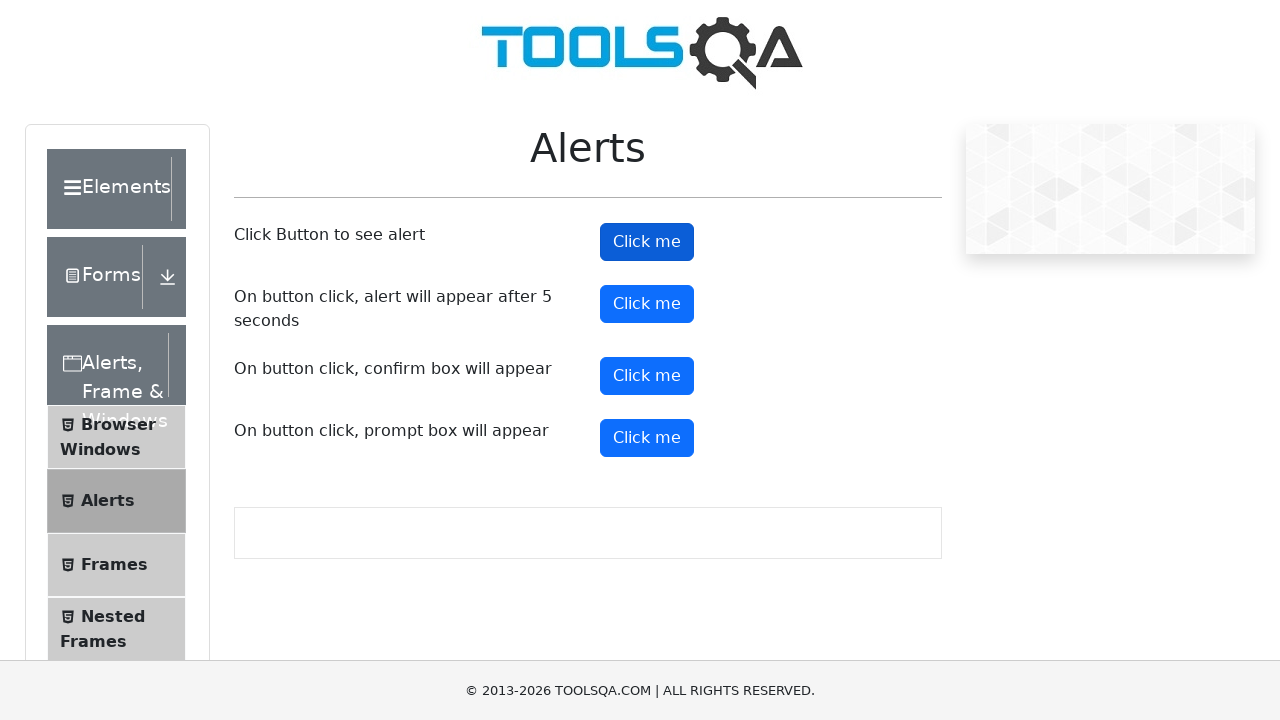

Set up dialog handler to accept alerts
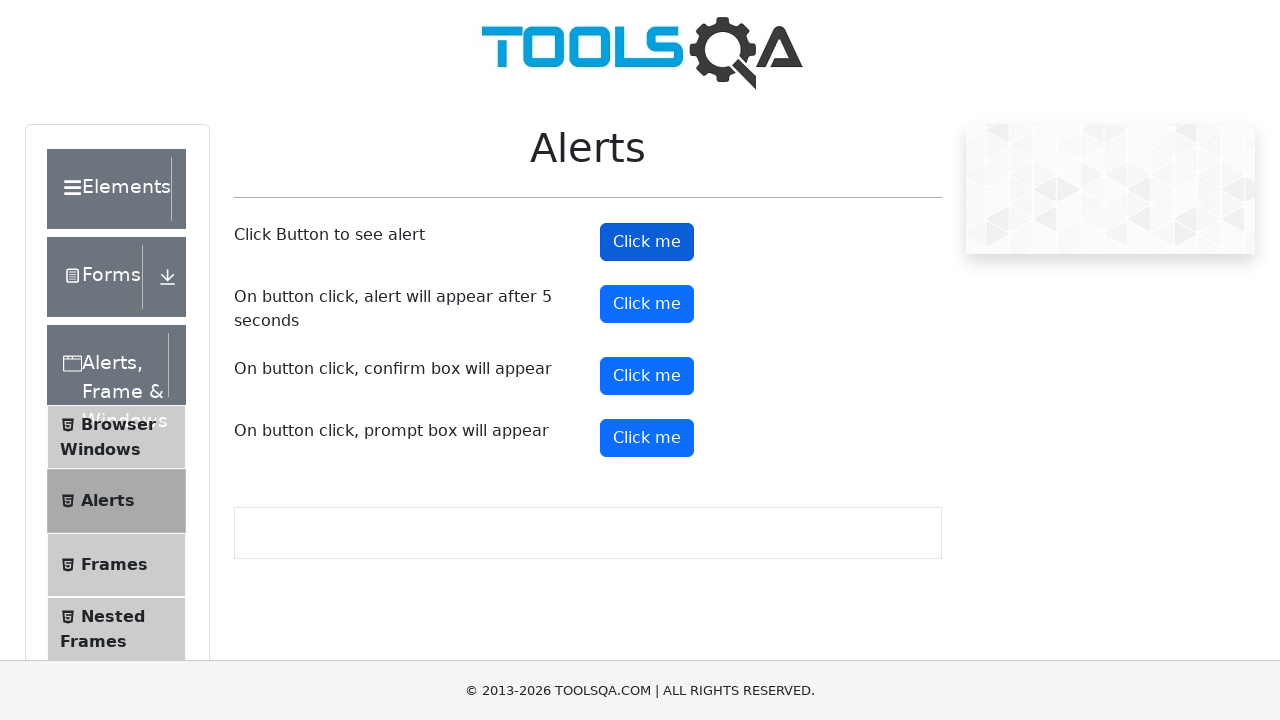

Clicked alert button again and alert was accepted by dialog handler at (647, 242) on #alertButton
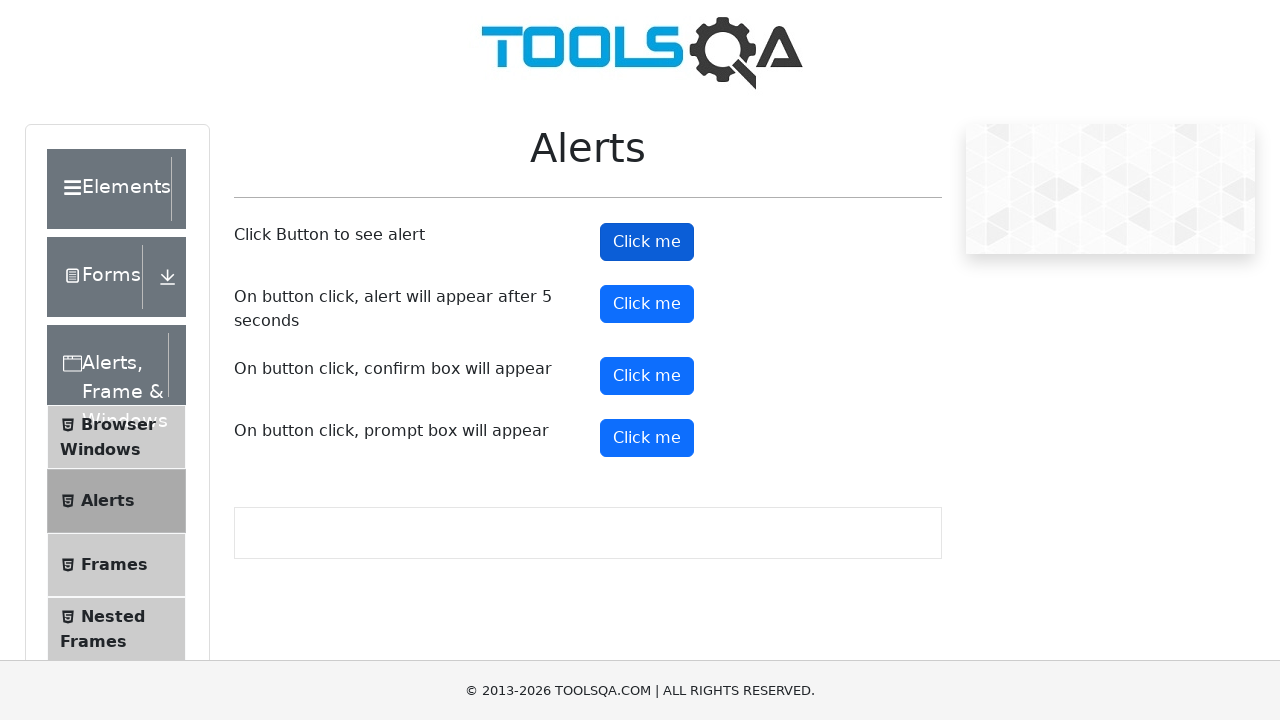

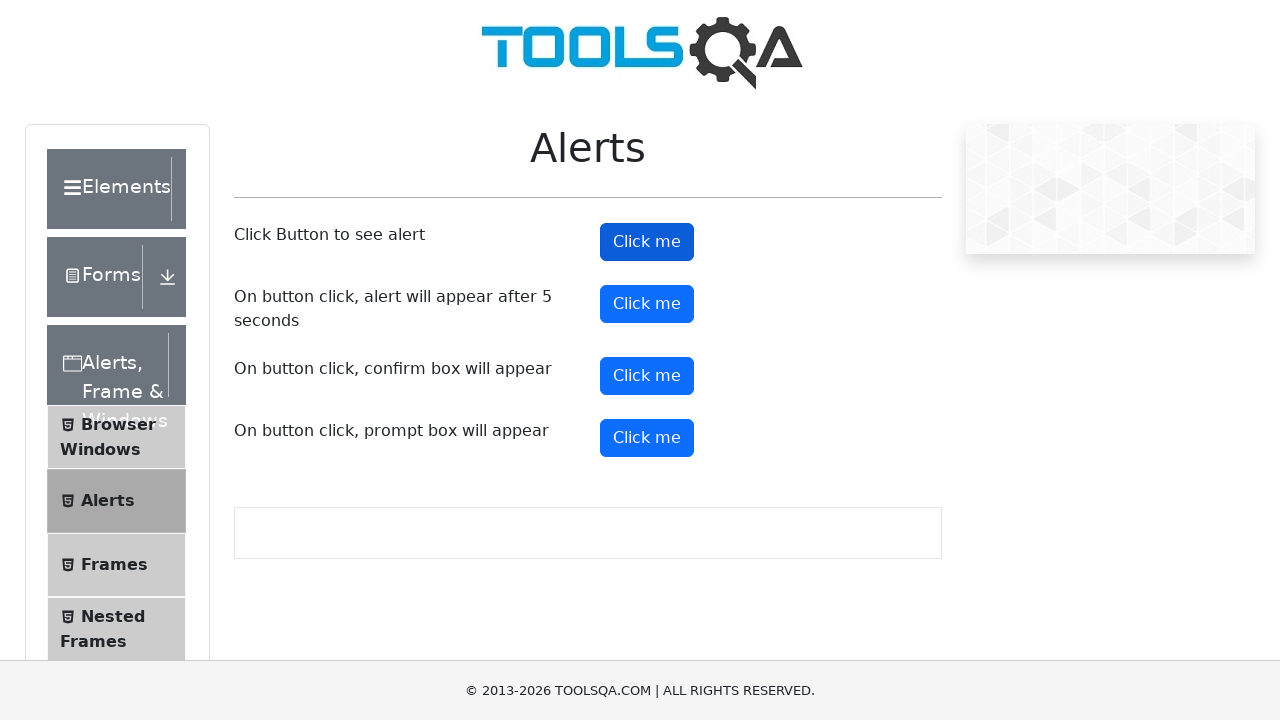